Navigates to the Time and Date world clock page and verifies that the dynamic web table with city times is loaded and contains rows of data.

Starting URL: https://www.timeanddate.com/worldclock/

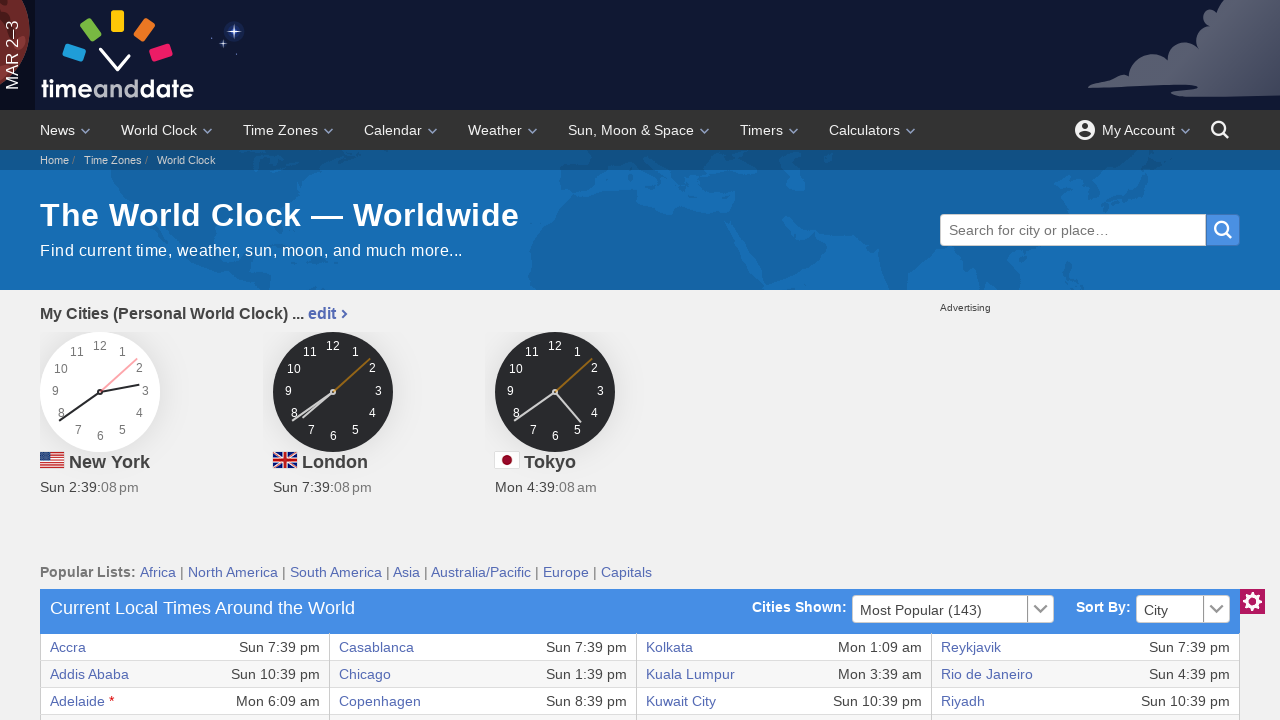

World clock table selector loaded
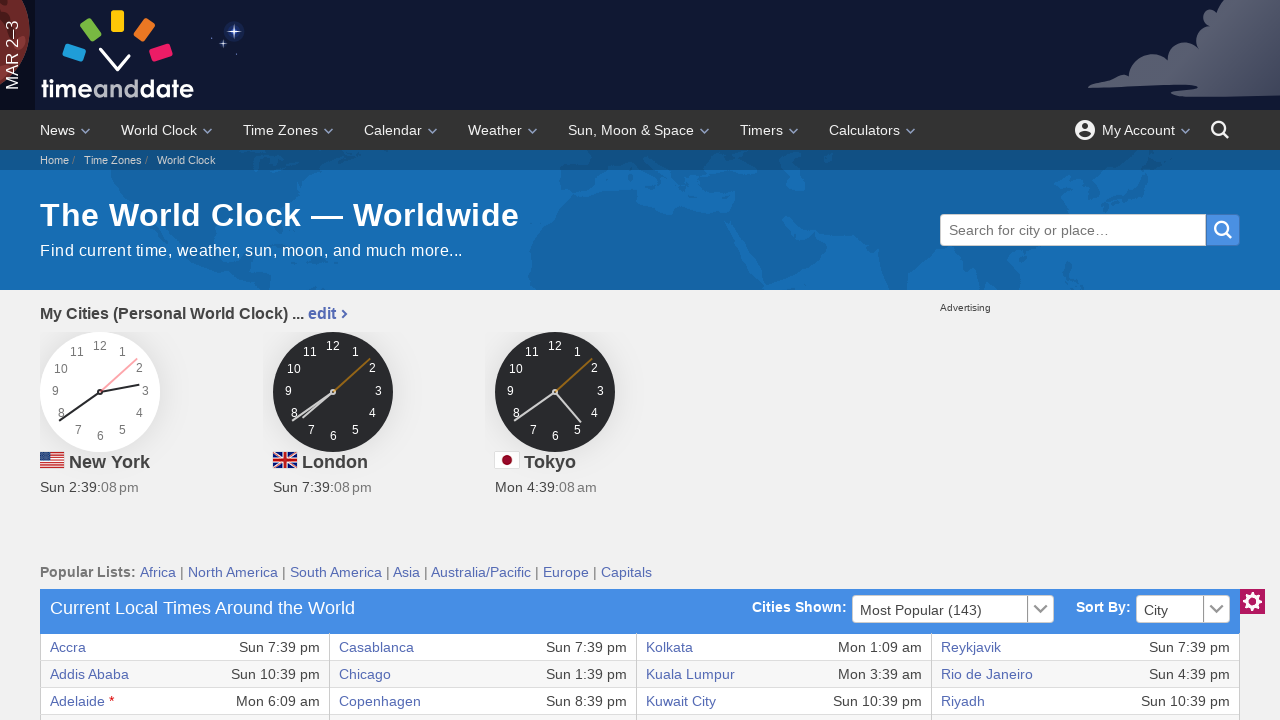

First table row is available
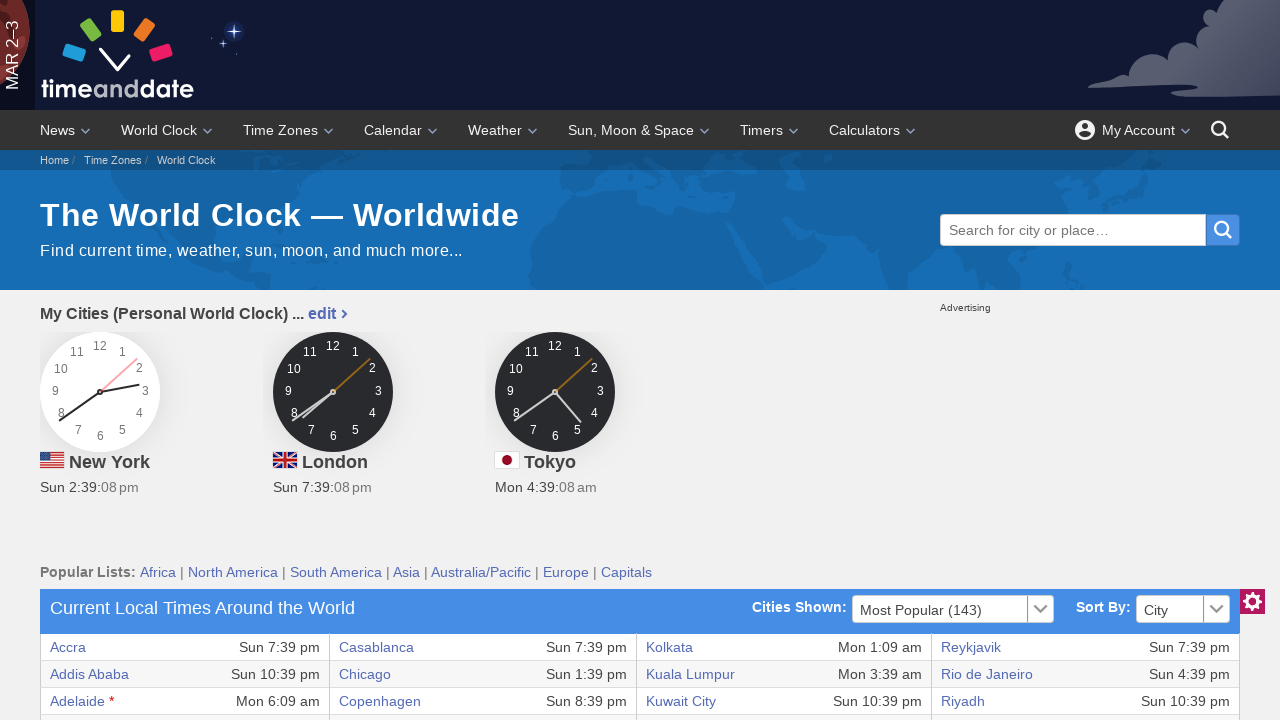

First table cell in first row is available
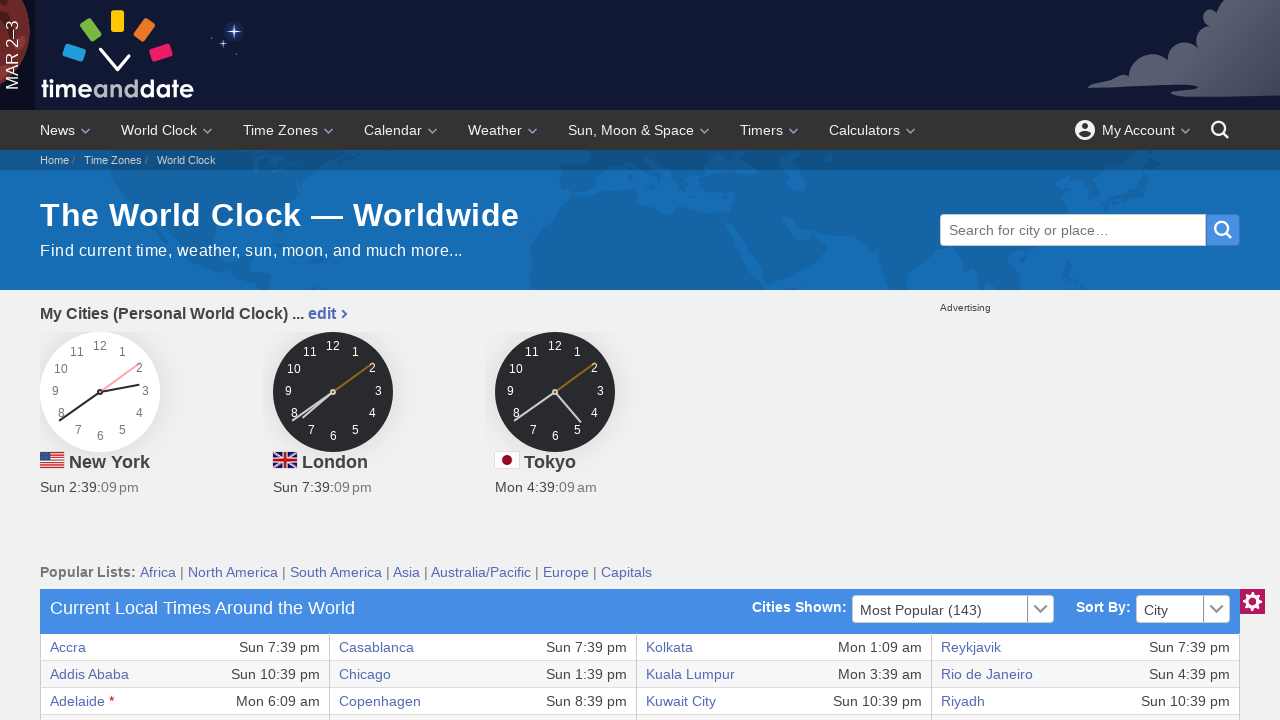

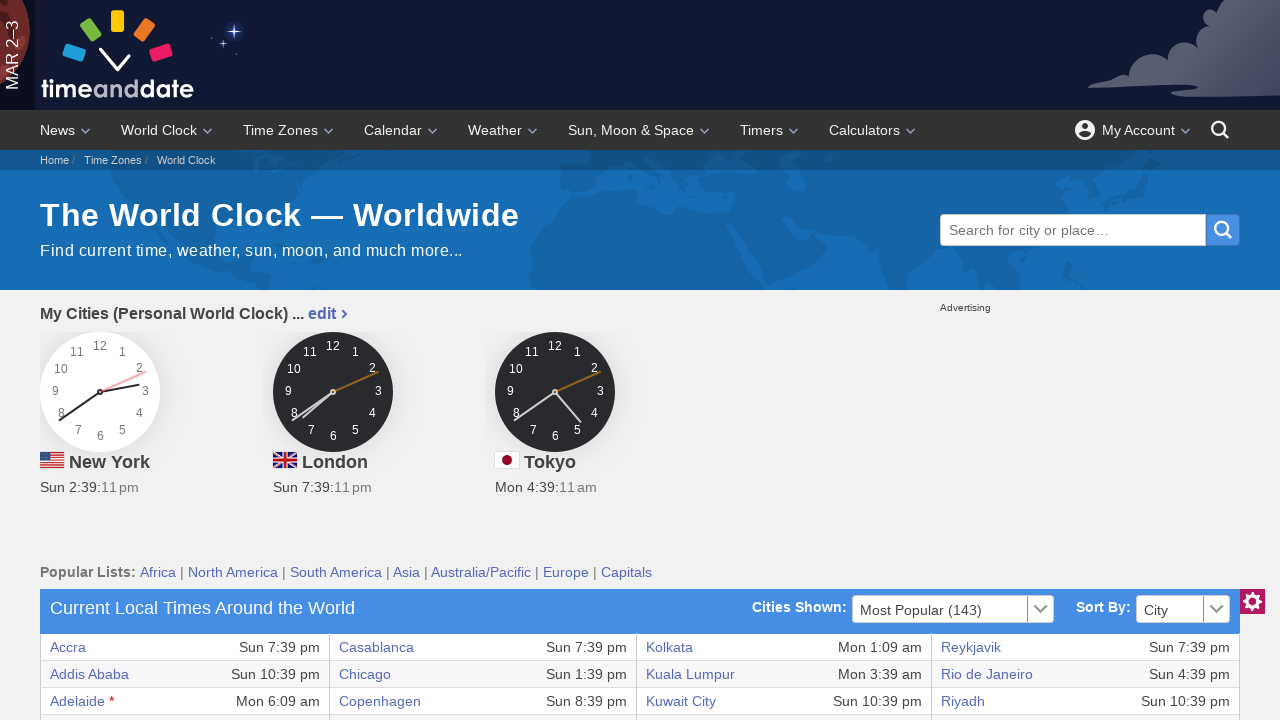